Tests checkbox interaction by checking selection state and clicking to toggle a checkbox

Starting URL: https://practice.cydeo.com/checkboxes

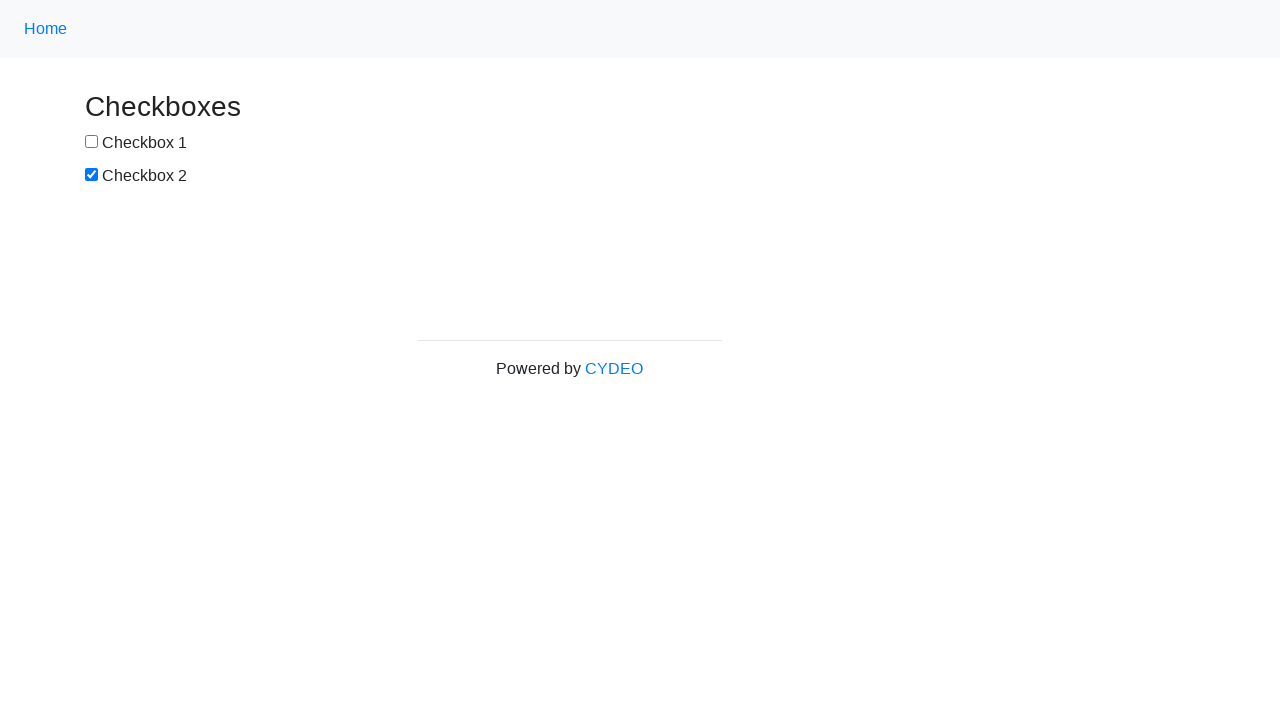

Verified selection state of first checkbox
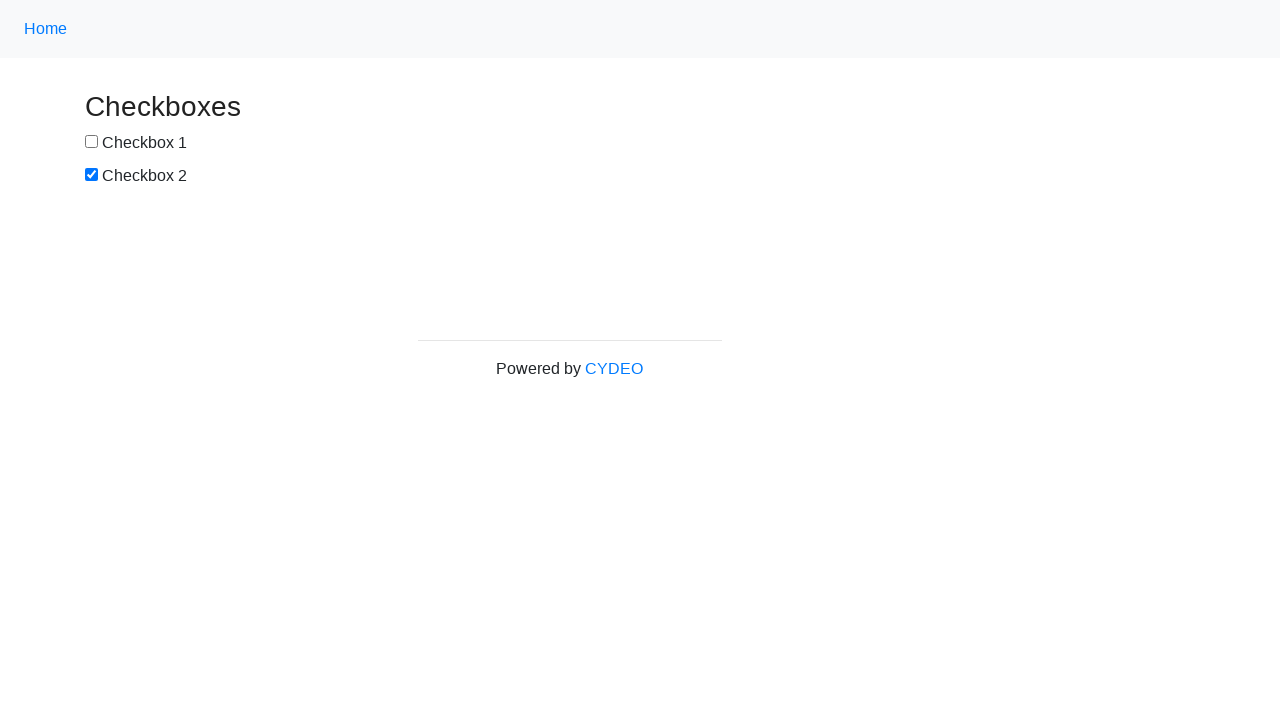

Clicked second checkbox to toggle its state at (92, 175) on input[name='checkbox2']
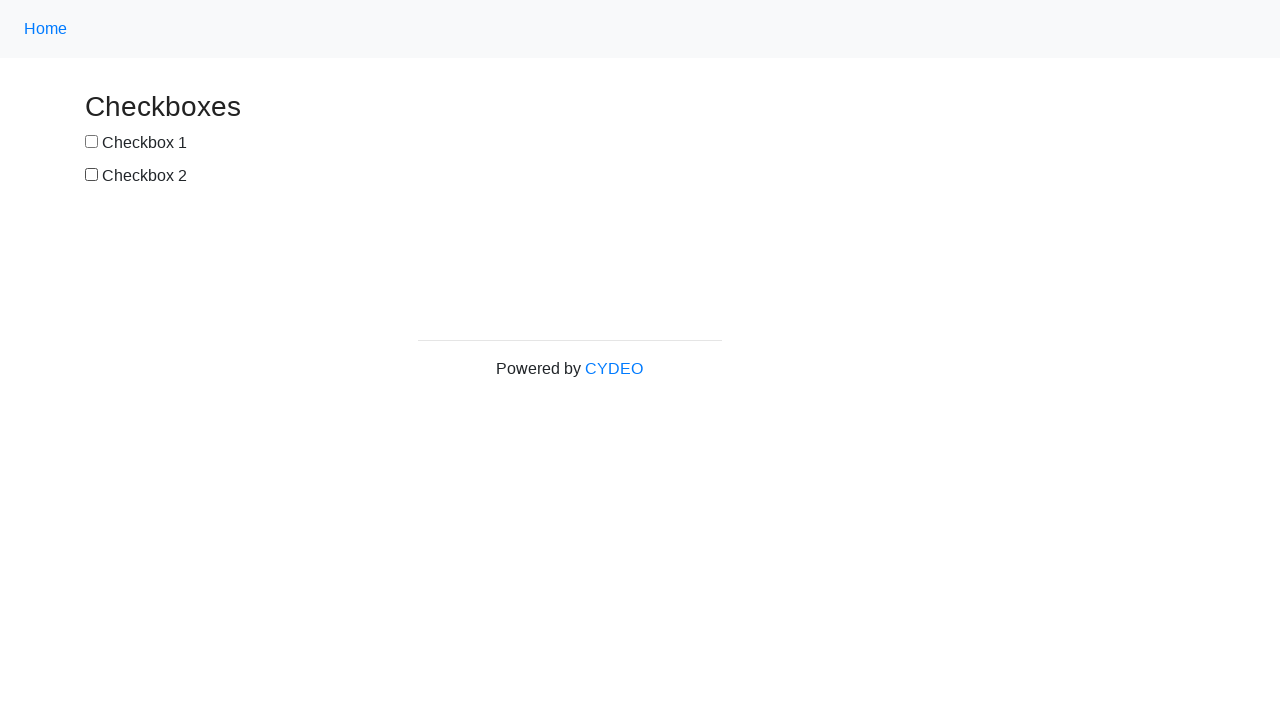

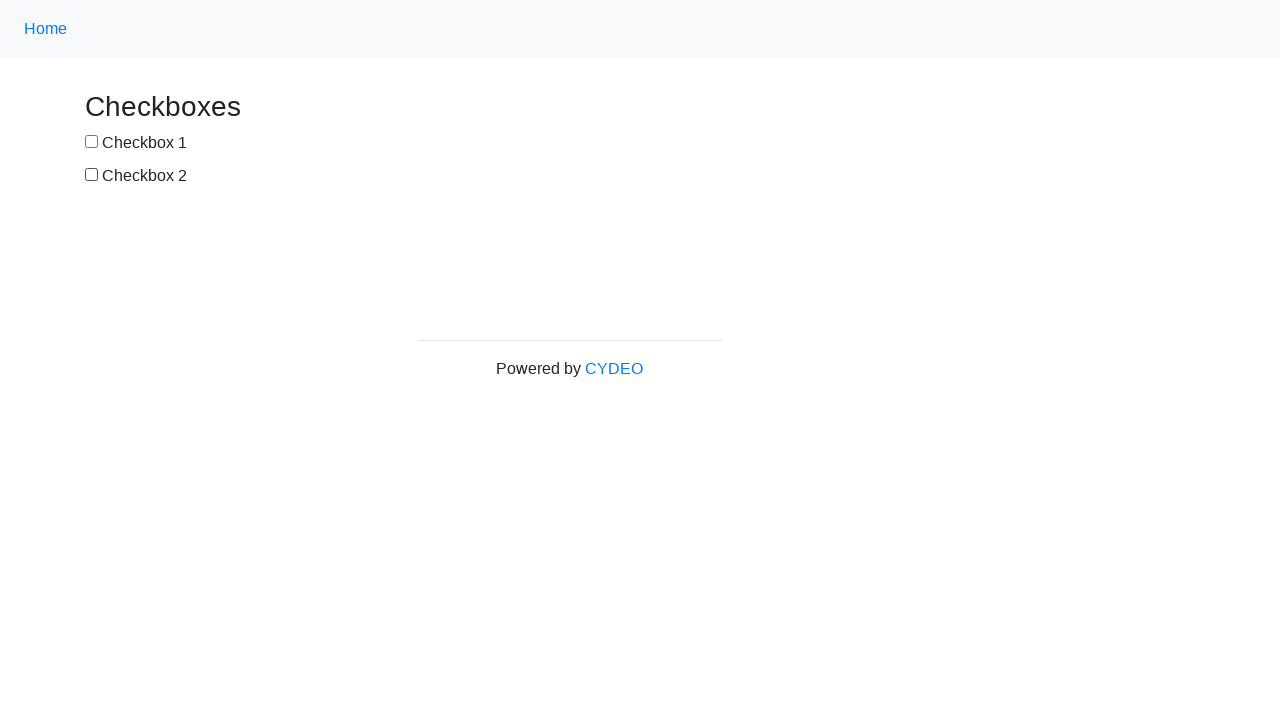